Tests radio button and checkbox selection by clicking Under 18 radio and Java checkbox, verifying selection states, then deselecting the checkbox

Starting URL: https://automationfc.github.io/basic-form/index.html

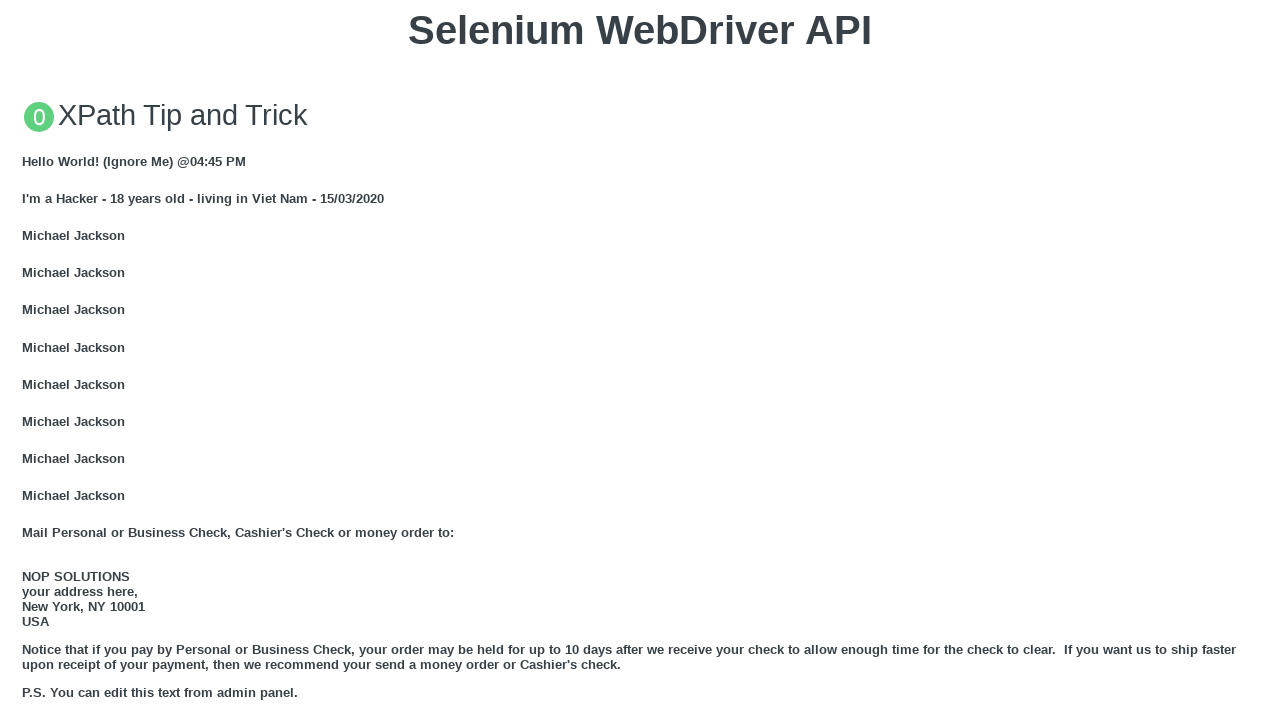

Clicked Under 18 radio button at (28, 360) on #under_18
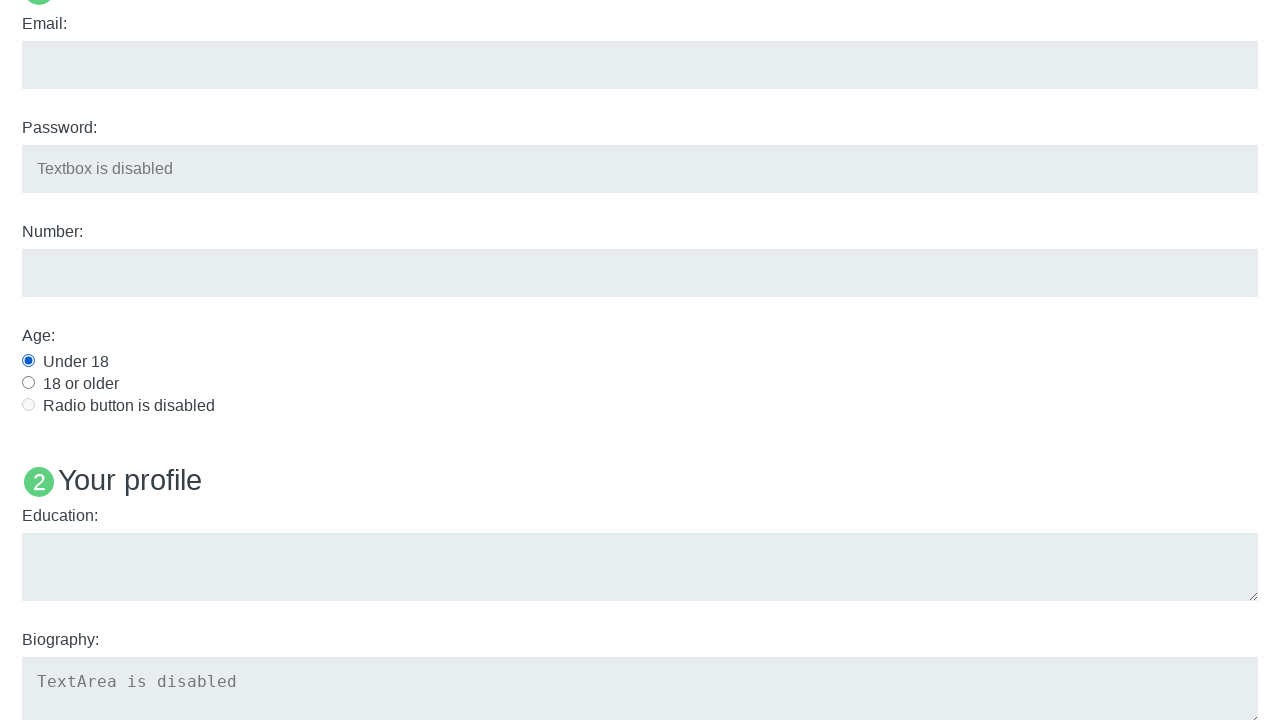

Clicked Java checkbox at (28, 361) on #java
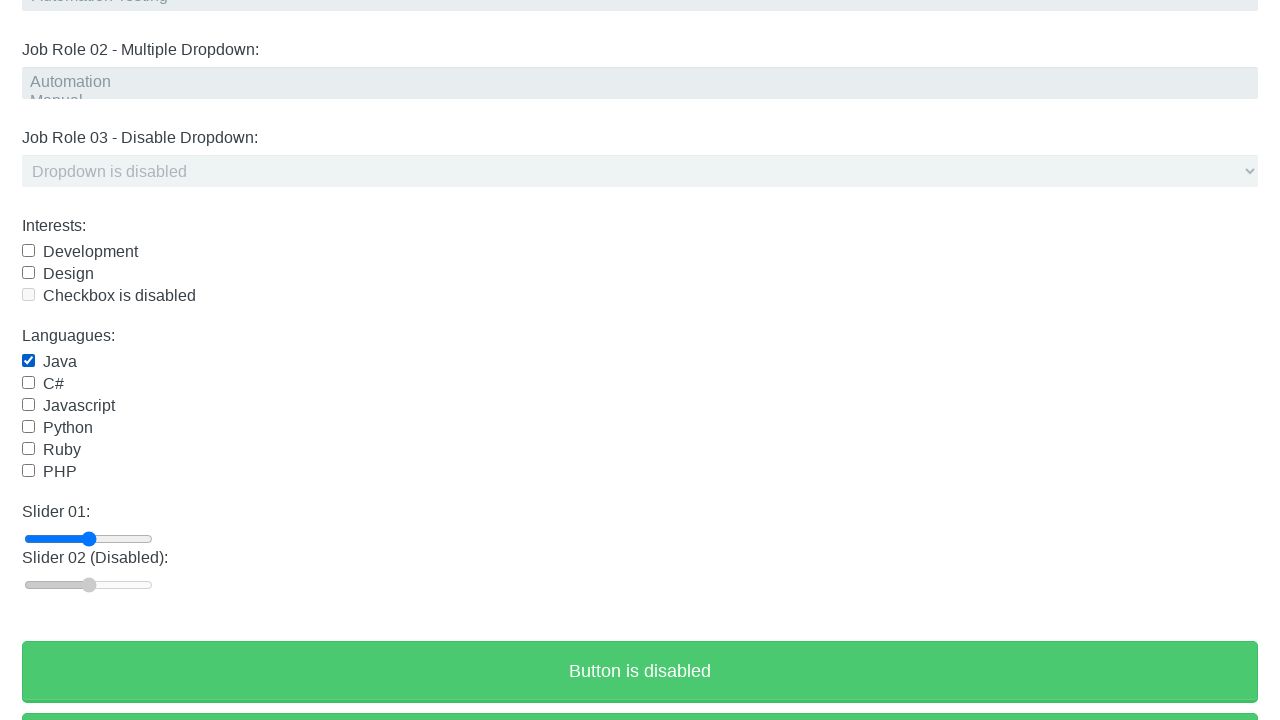

Verified Under 18 radio button is selected
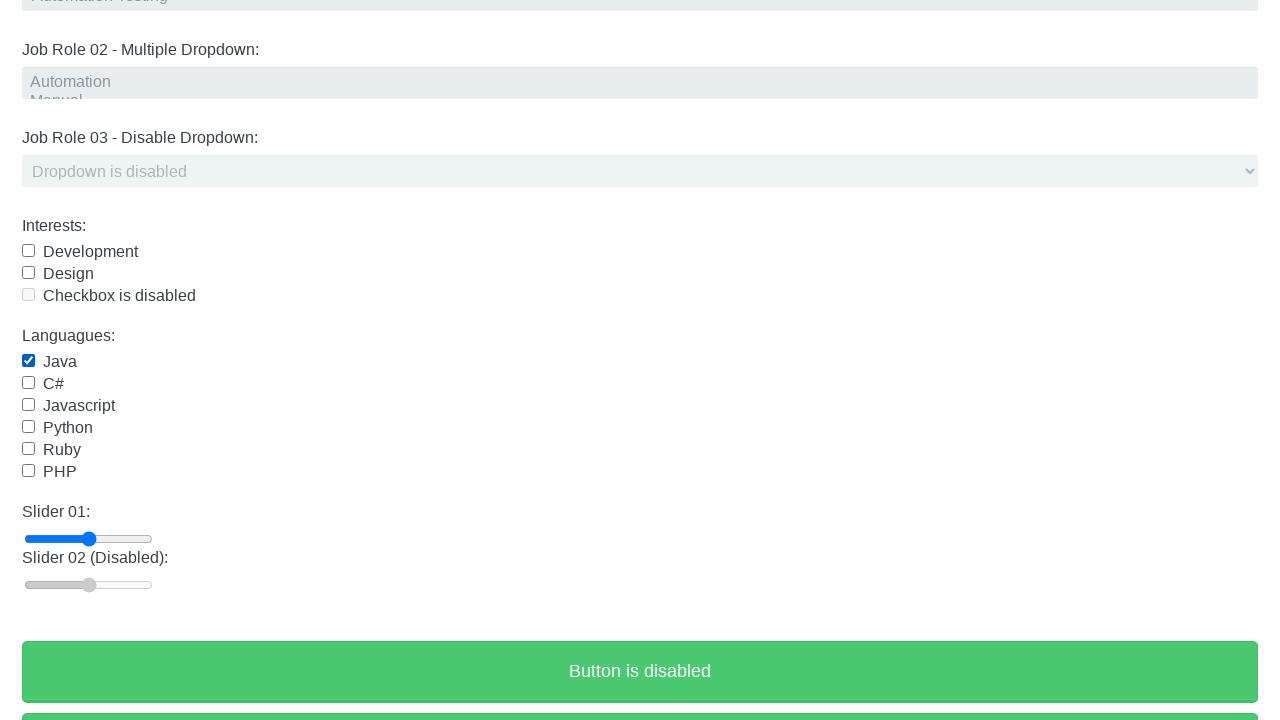

Verified Java checkbox is selected
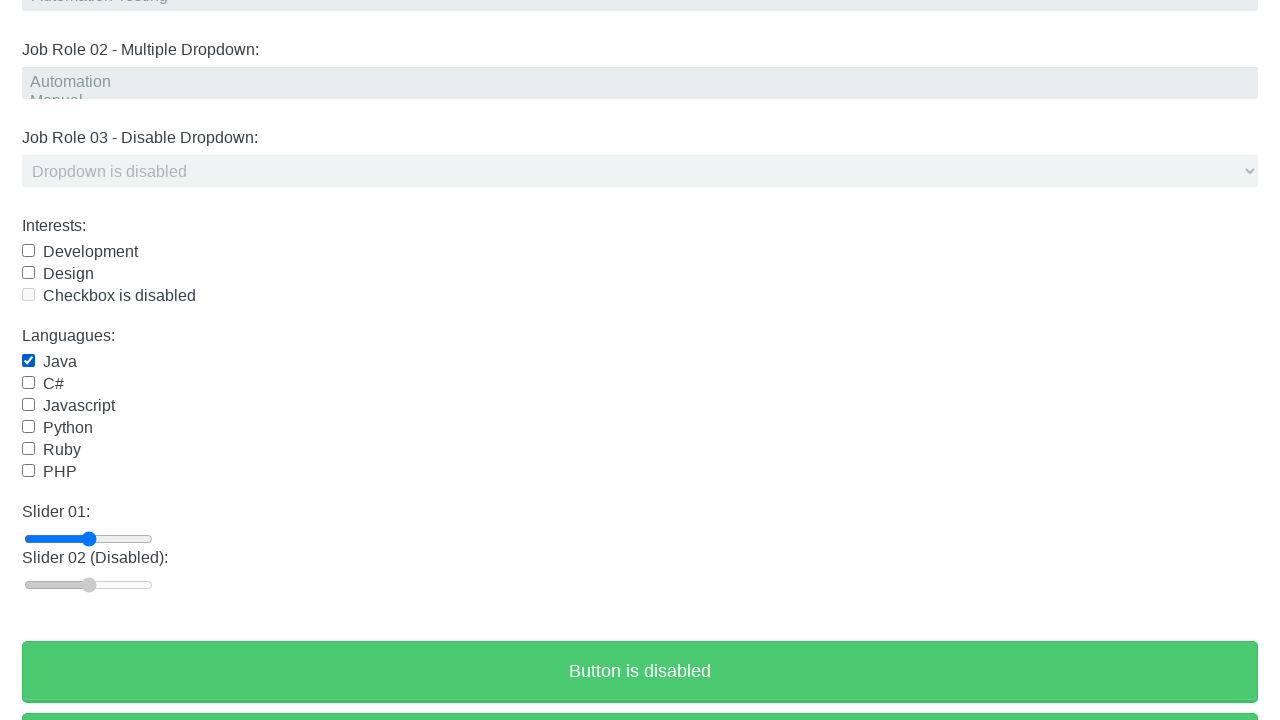

Clicked Java checkbox to deselect it at (28, 361) on #java
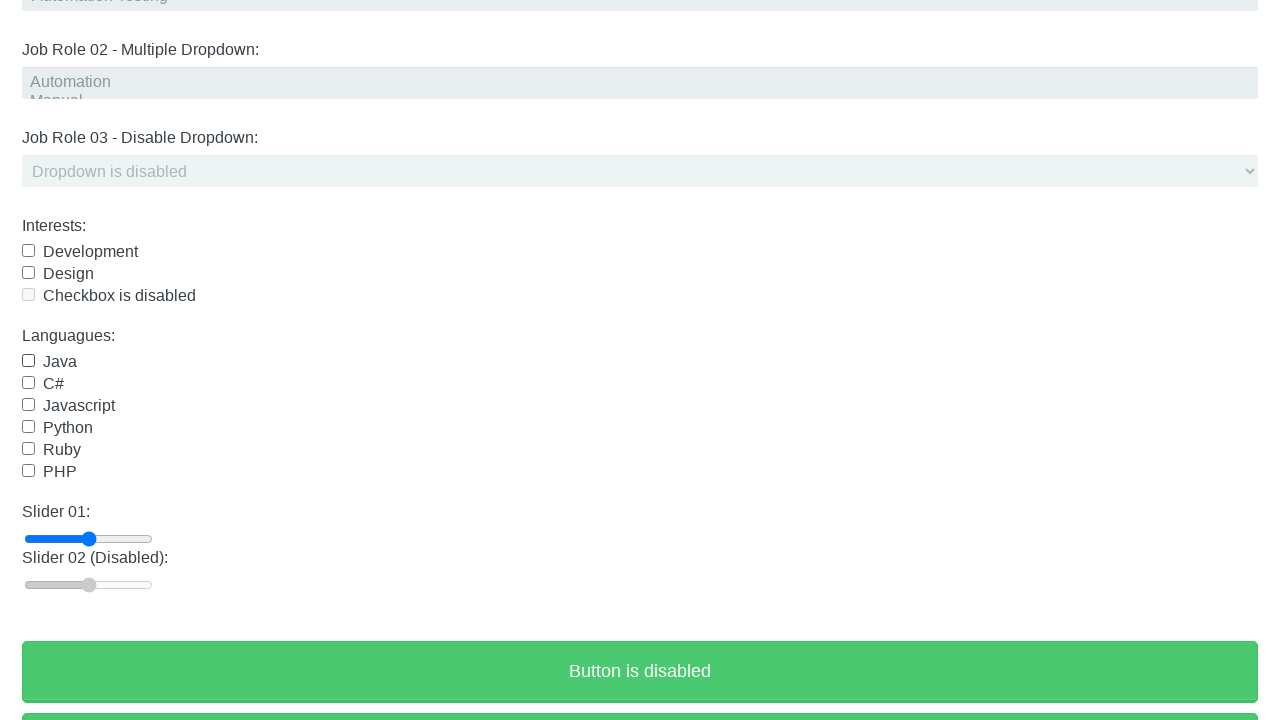

Verified Java checkbox is deselected
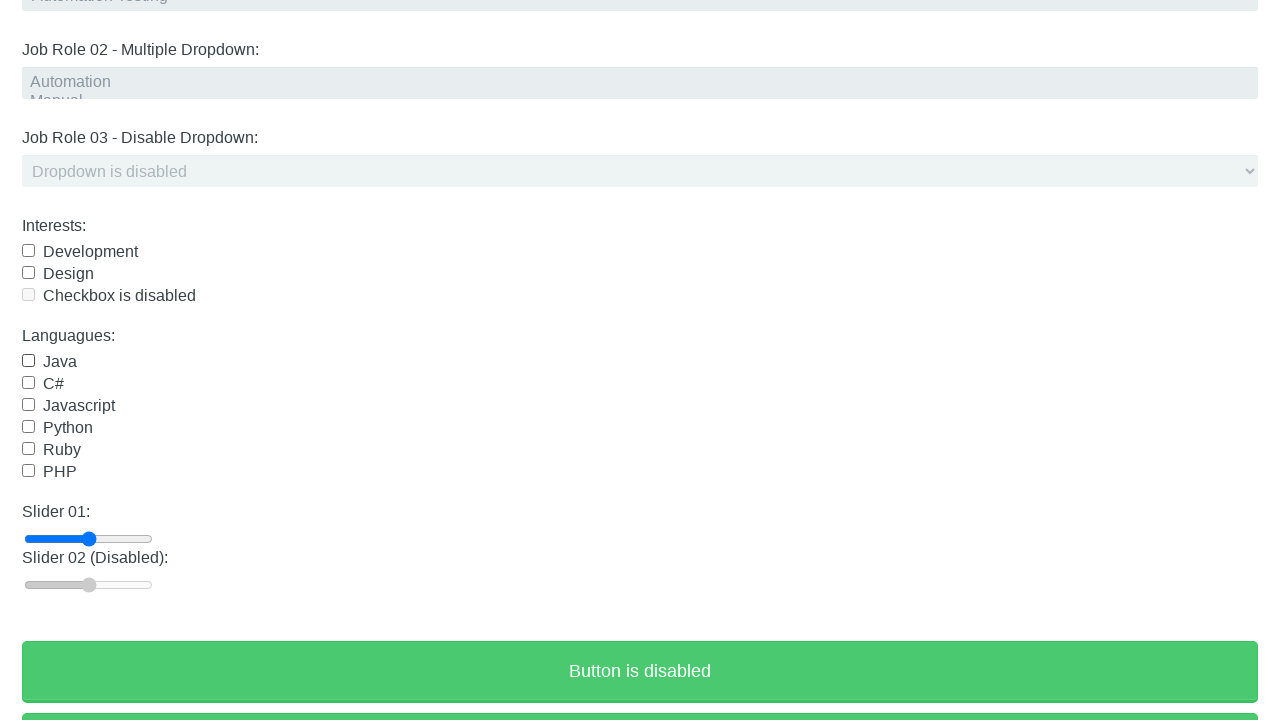

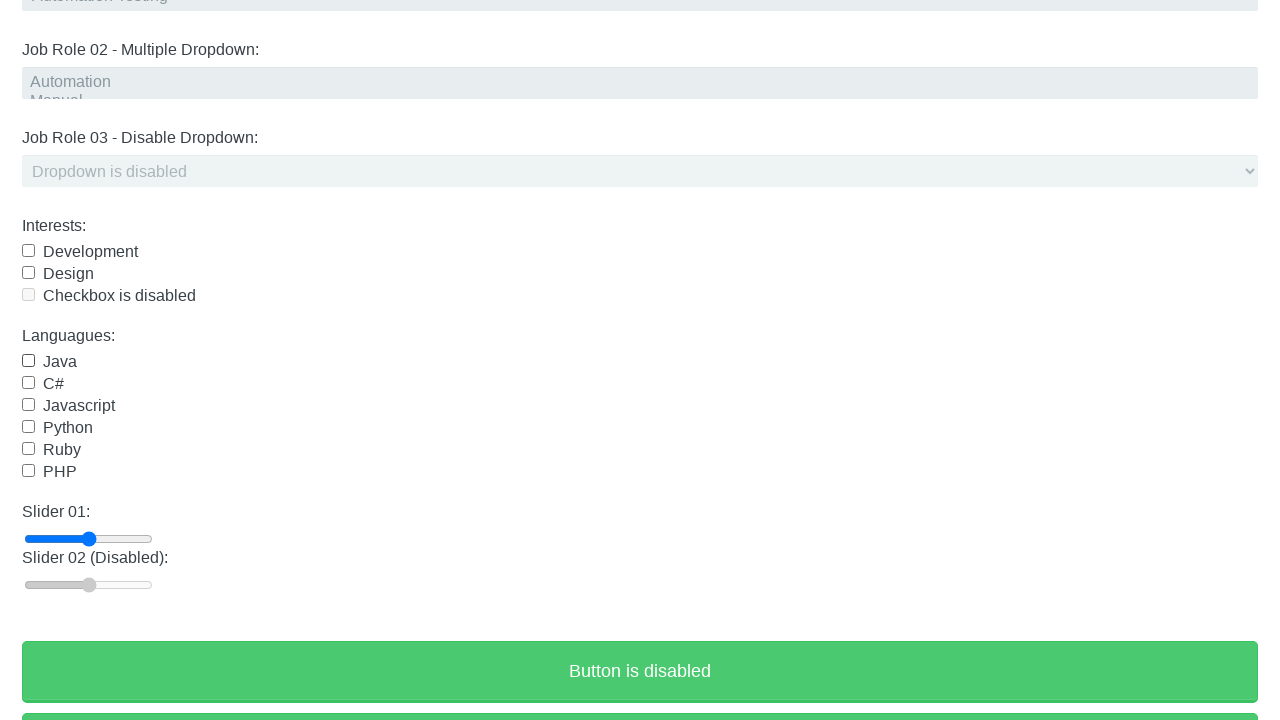